Tests AJAX functionality by clicking a button and waiting for dynamic content to load

Starting URL: http://uitestingplayground.com/ajax

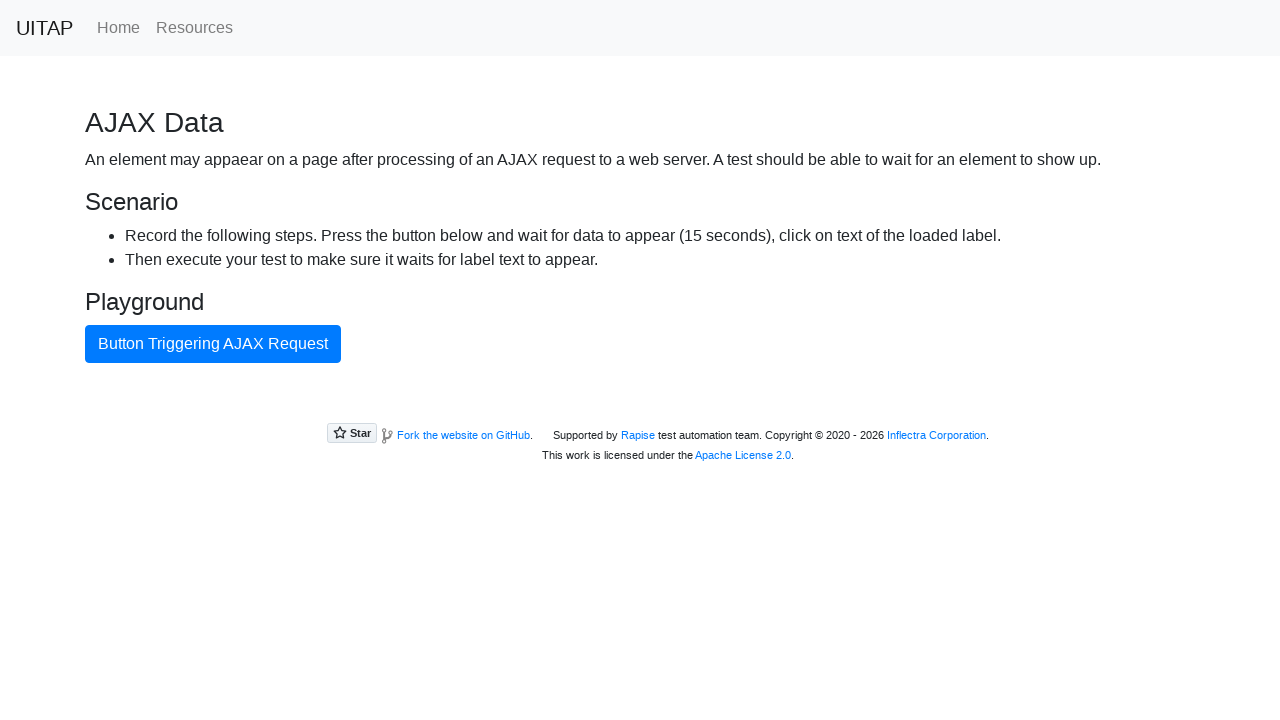

Navigated to AJAX test page
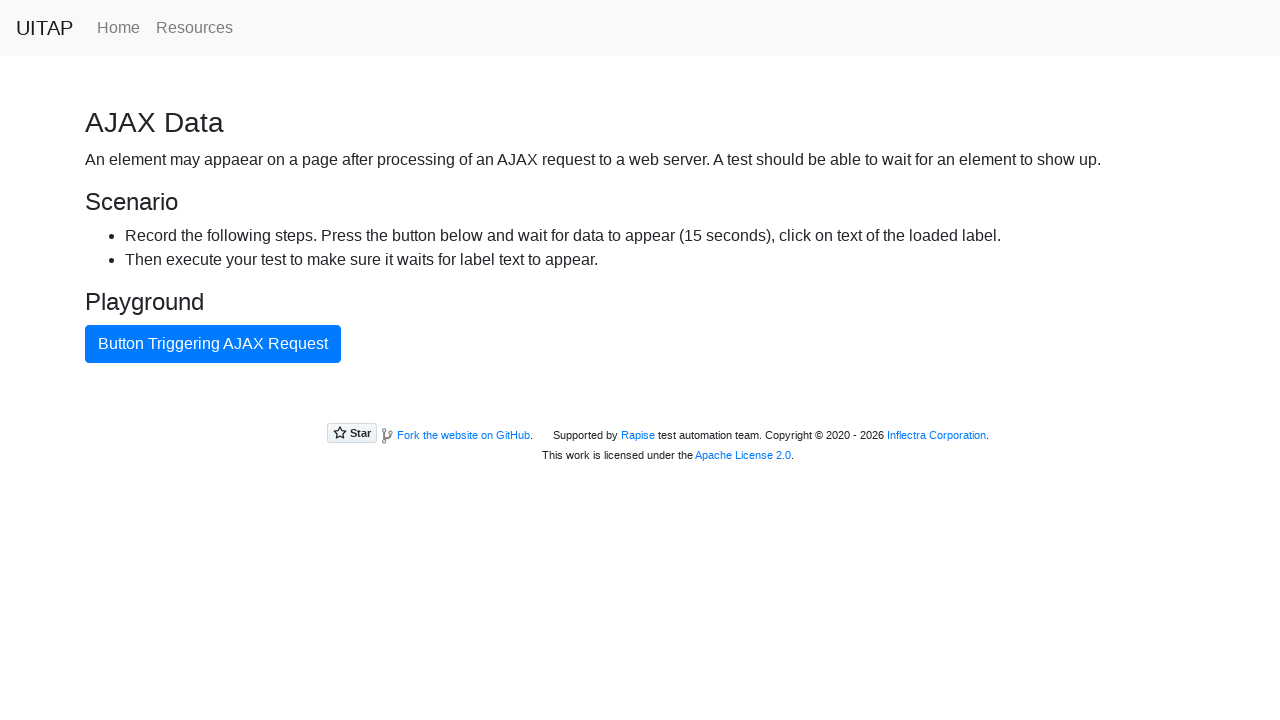

Clicked AJAX button to trigger dynamic content loading at (213, 344) on #ajaxButton
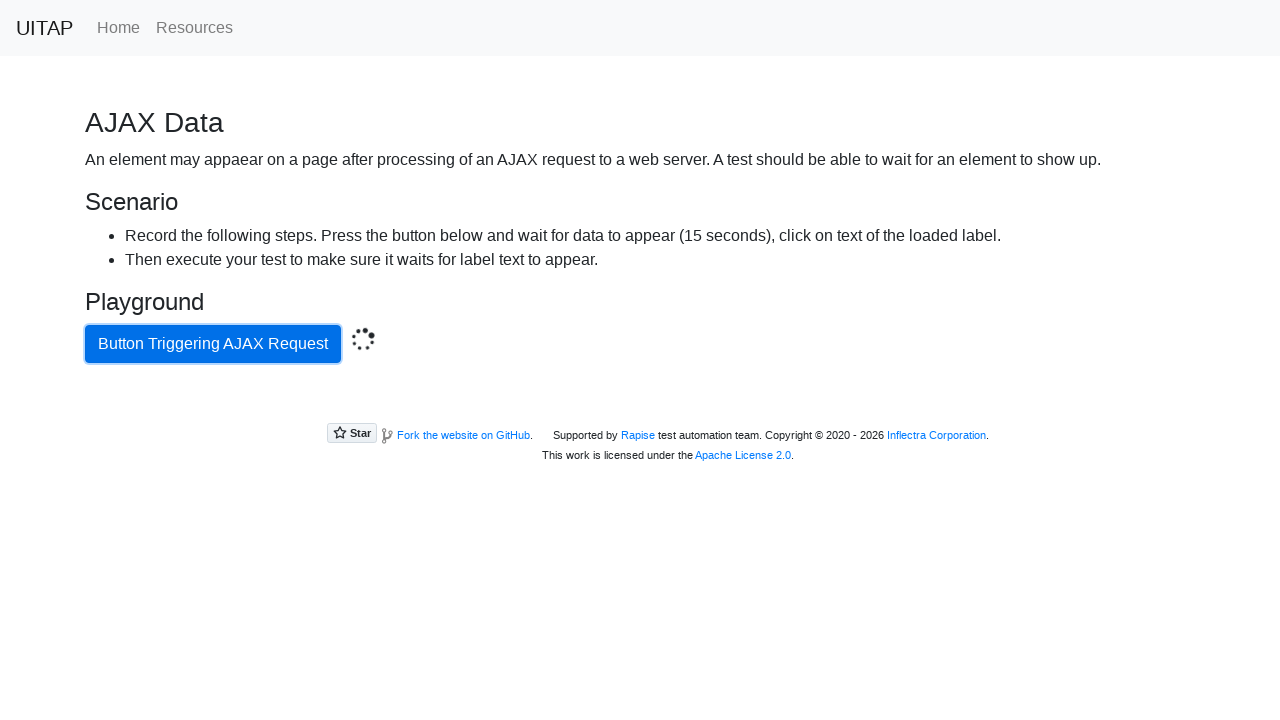

AJAX request completed and success message appeared
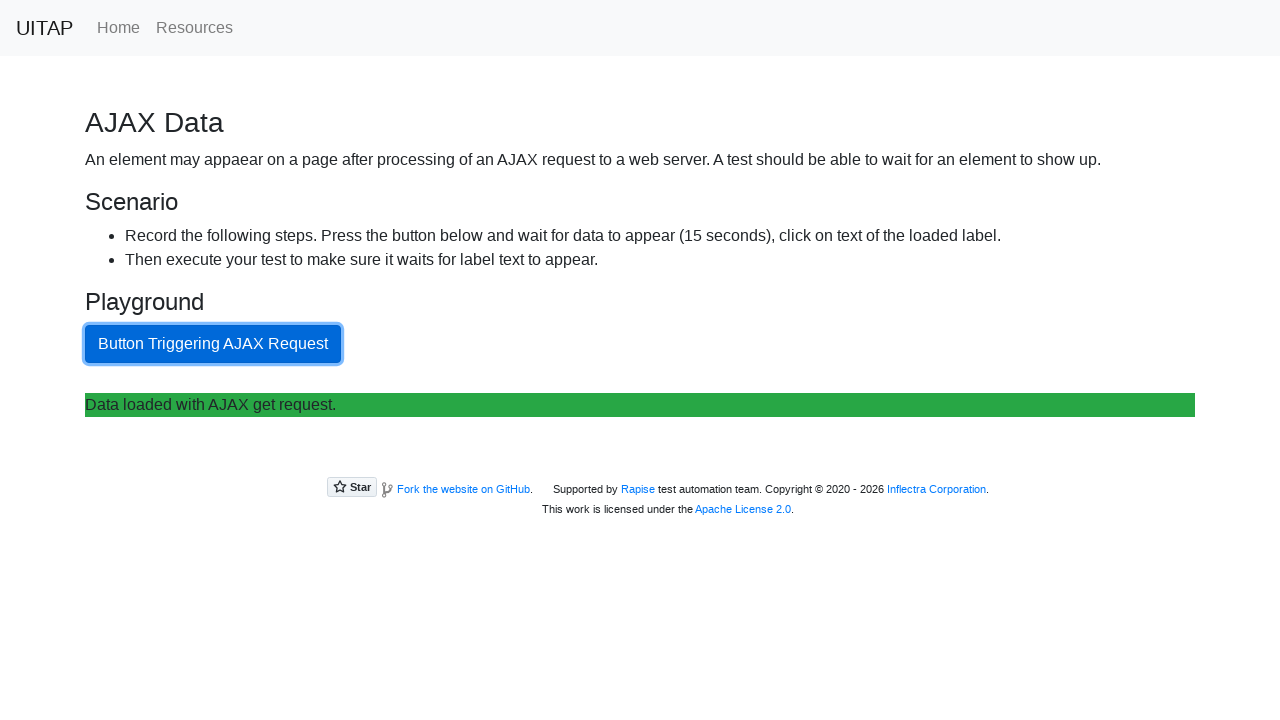

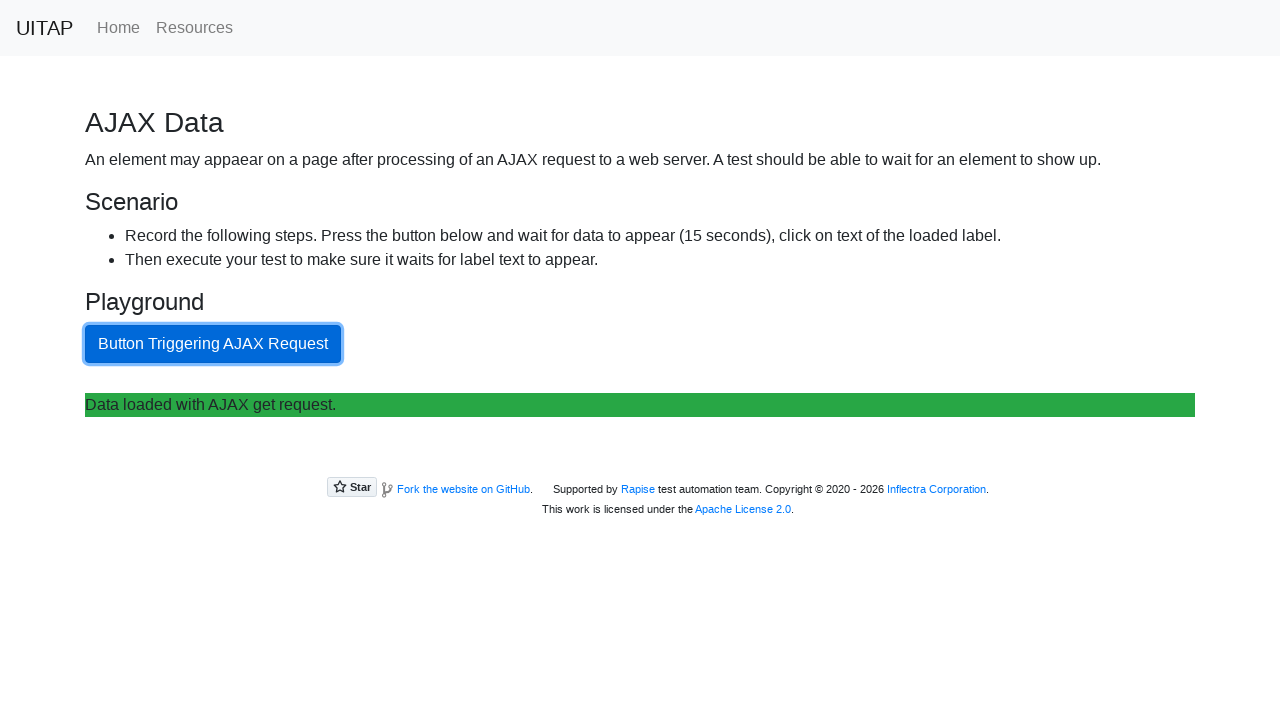